Navigates to first blog post and verifies images are visible with valid src attributes

Starting URL: https://biomejs.dev/blog/

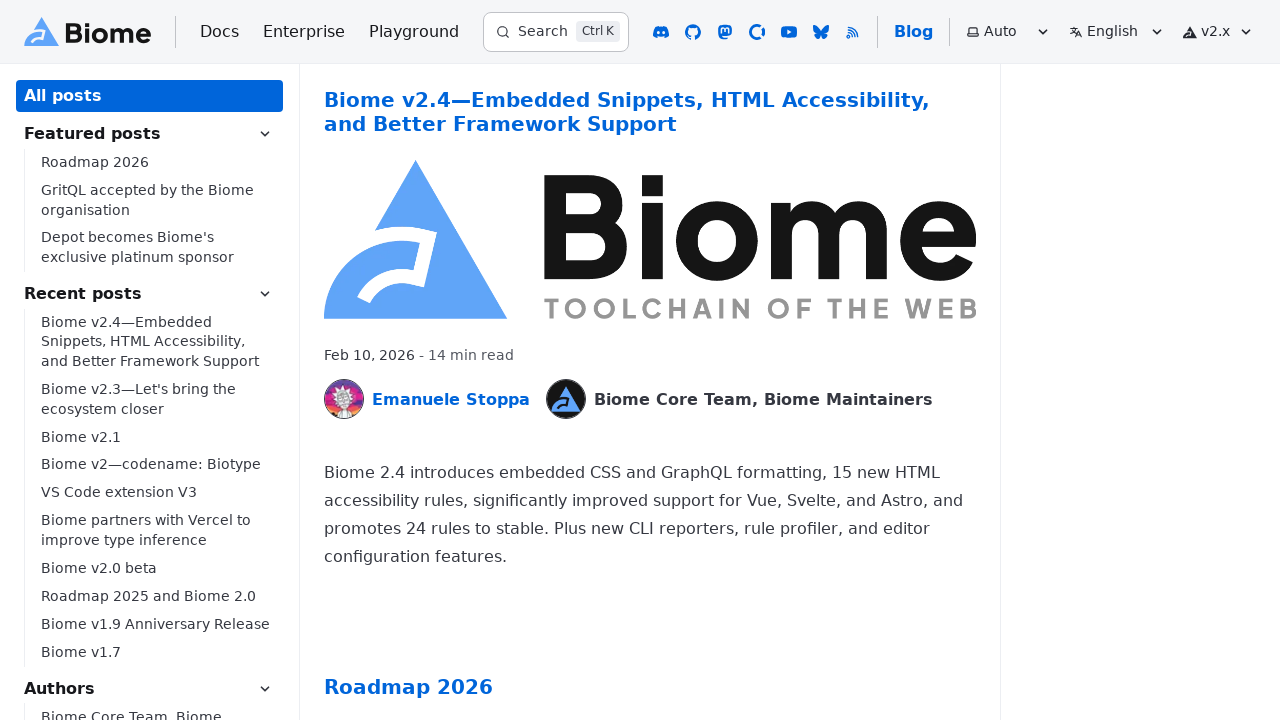

Waited for article link selector to be available
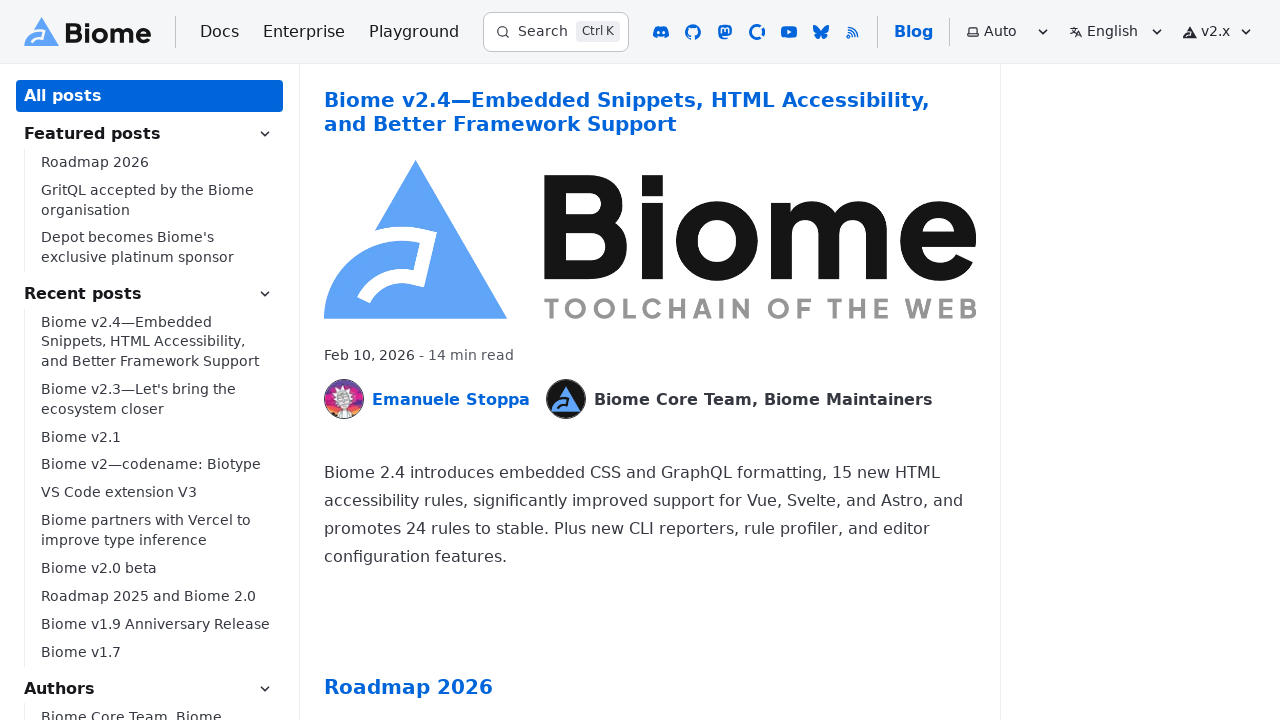

Clicked on first blog post link at (627, 100) on article a >> nth=0
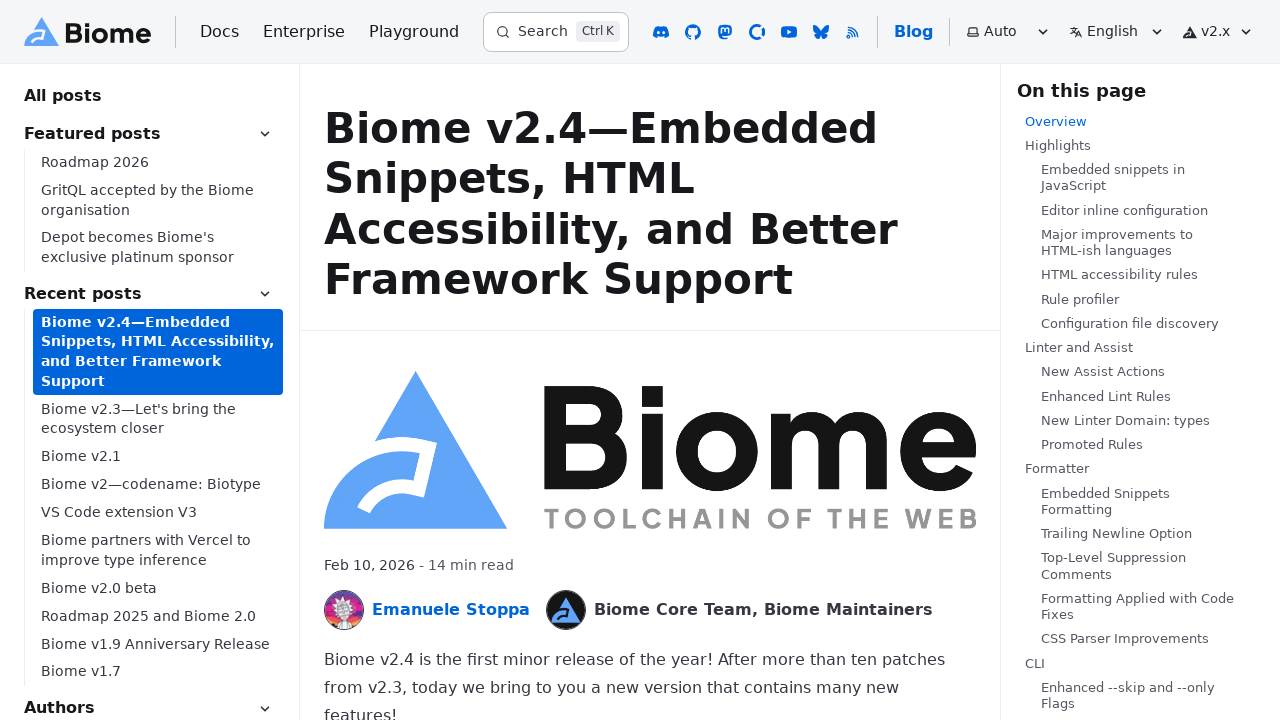

Blog post page loaded (DOM content ready)
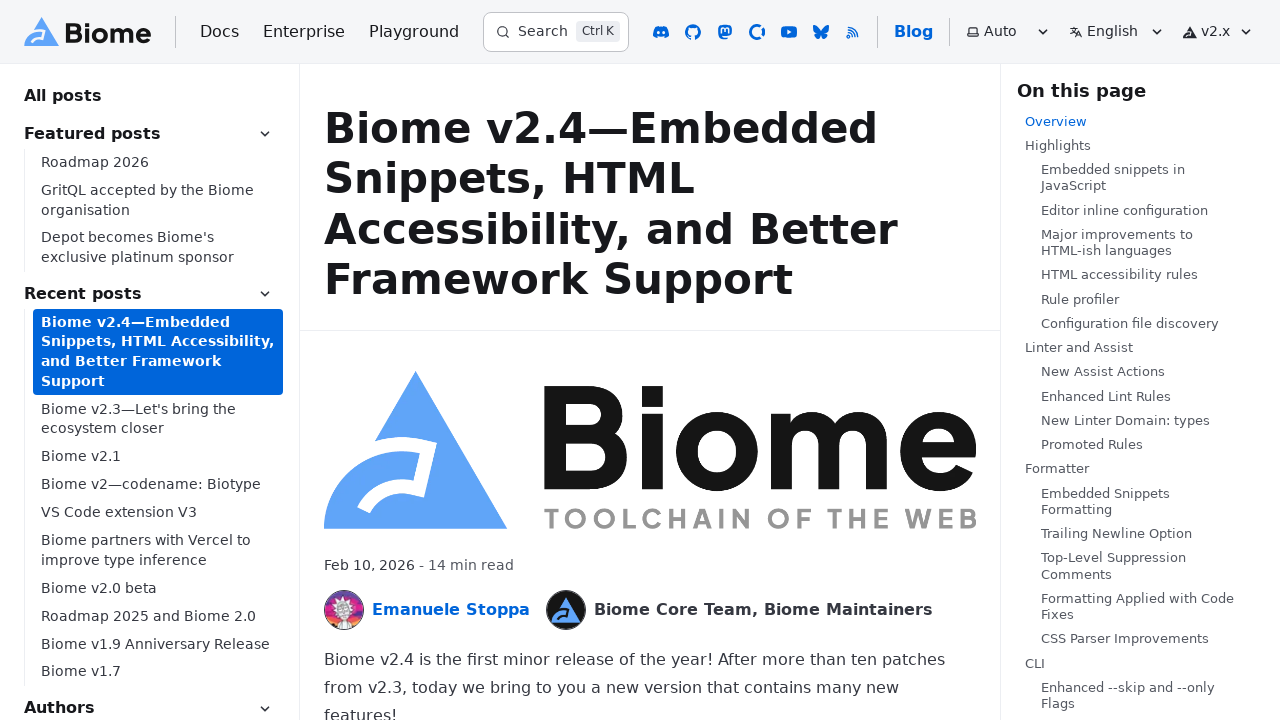

Located all images in article
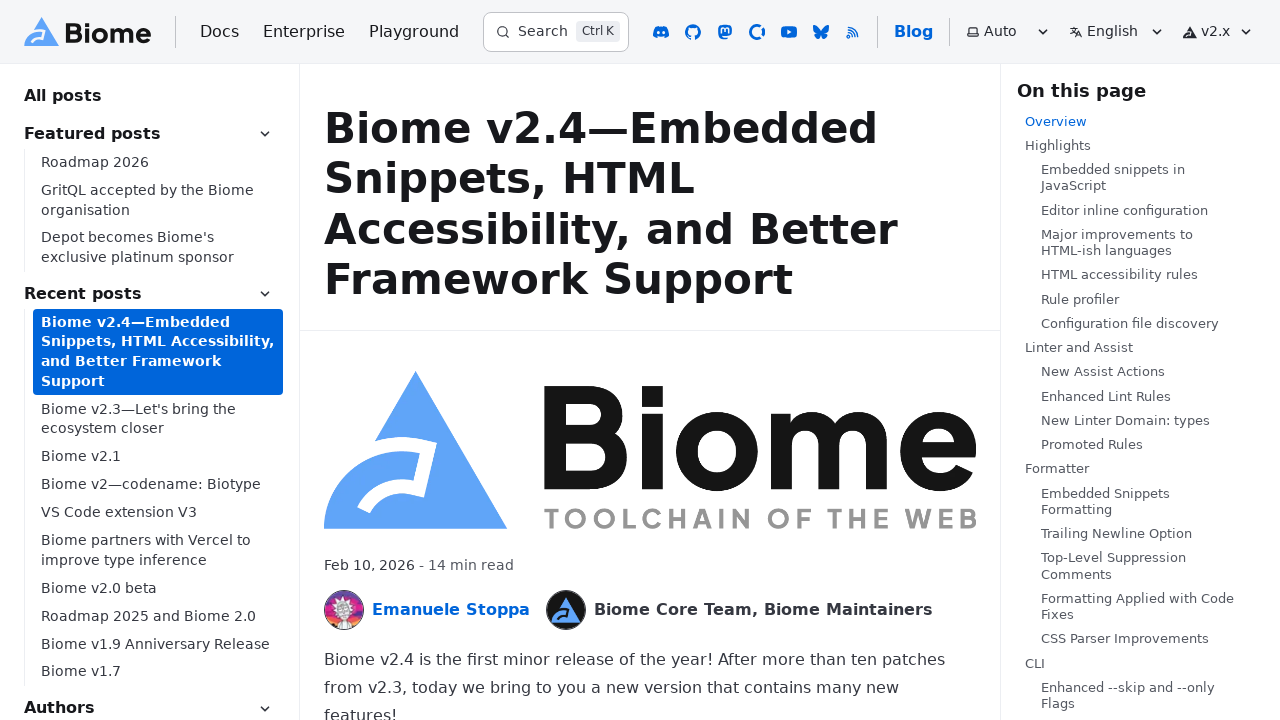

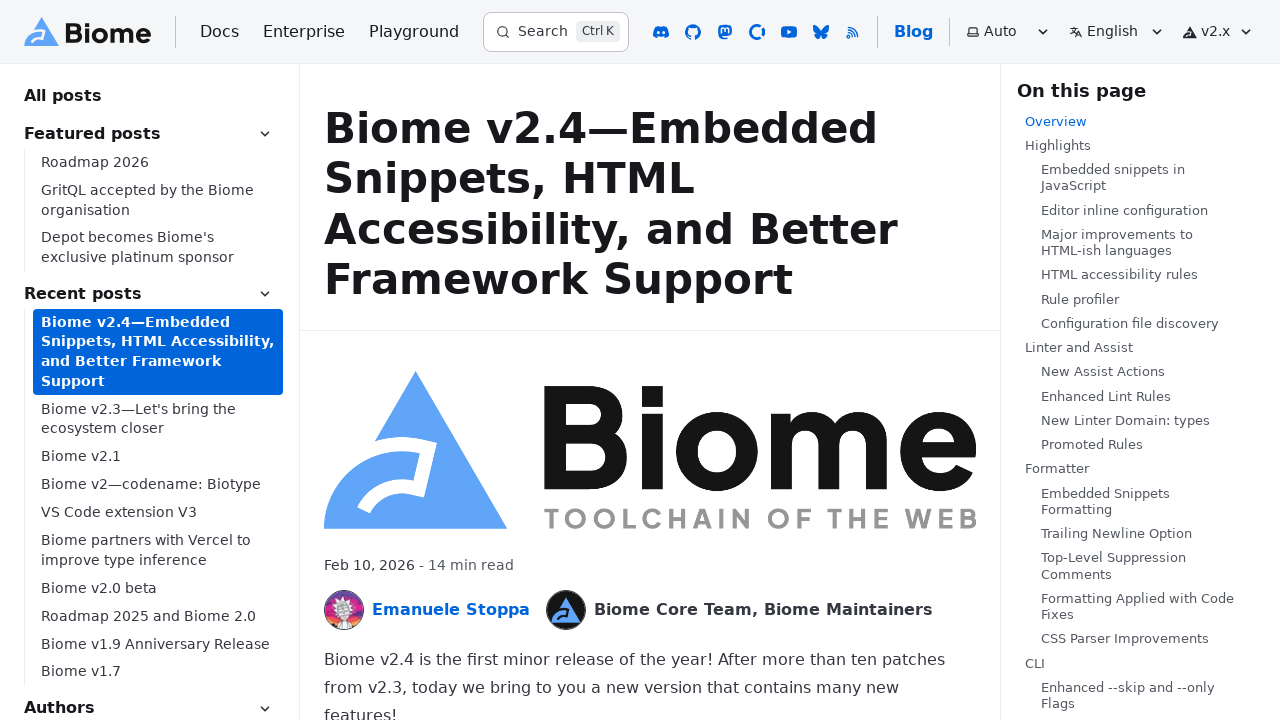